Navigates through video carousel by clicking next video button and verifies that the video header text changes with each navigation

Starting URL: https://dequeuniversity.com/demo/mars

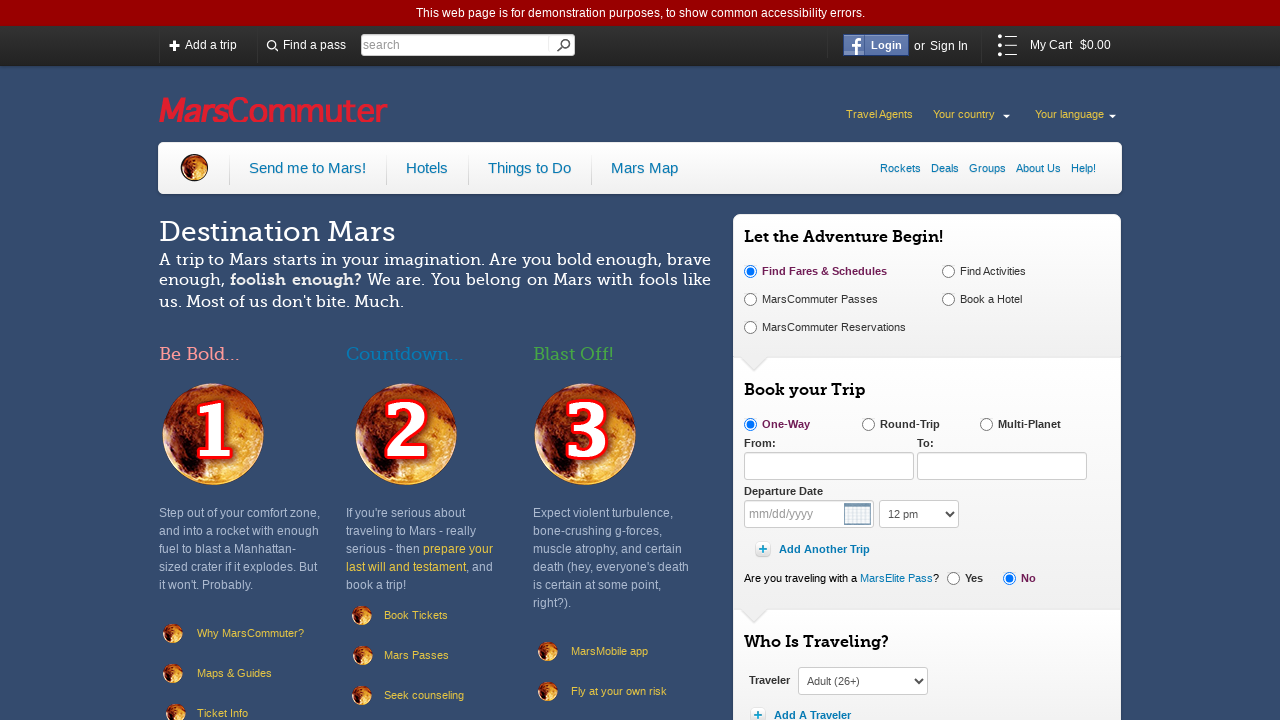

Counted video navigation links
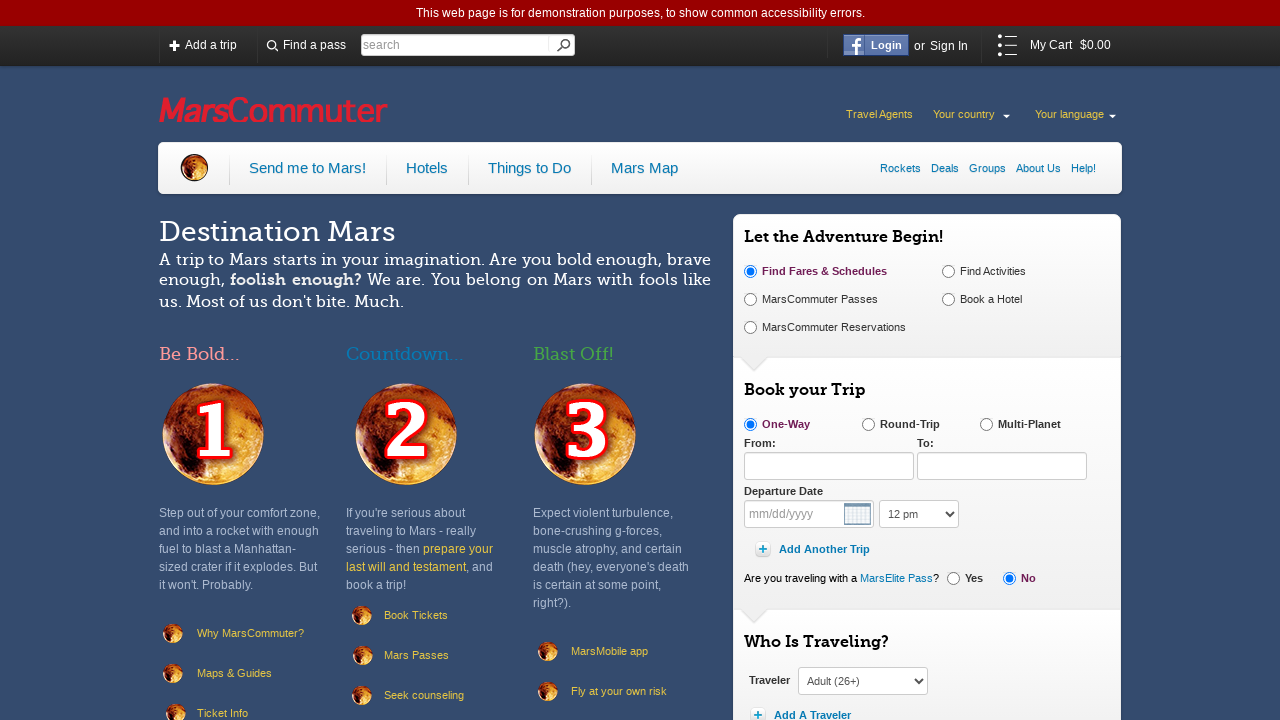

Retrieved current video header text before navigation 1
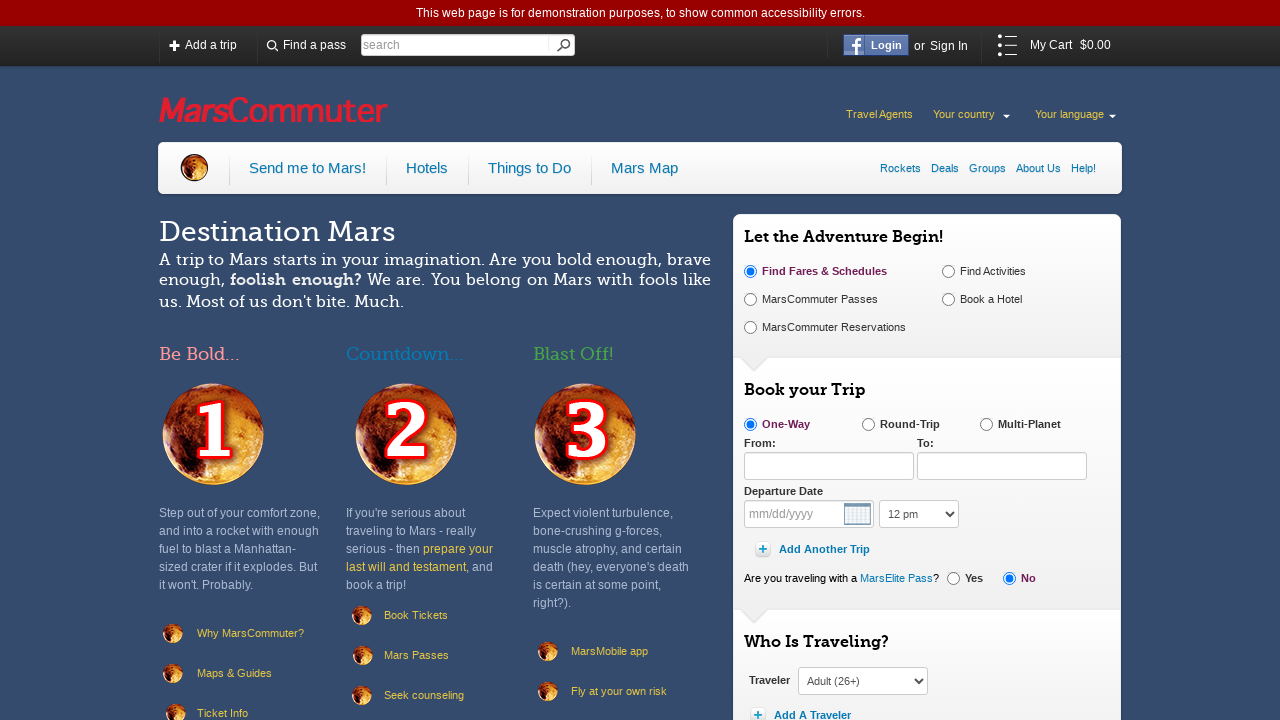

Clicked next video button to navigate to video 2 at (981, 360) on xpath=//div[@class='vid-arrows nextvid']/i
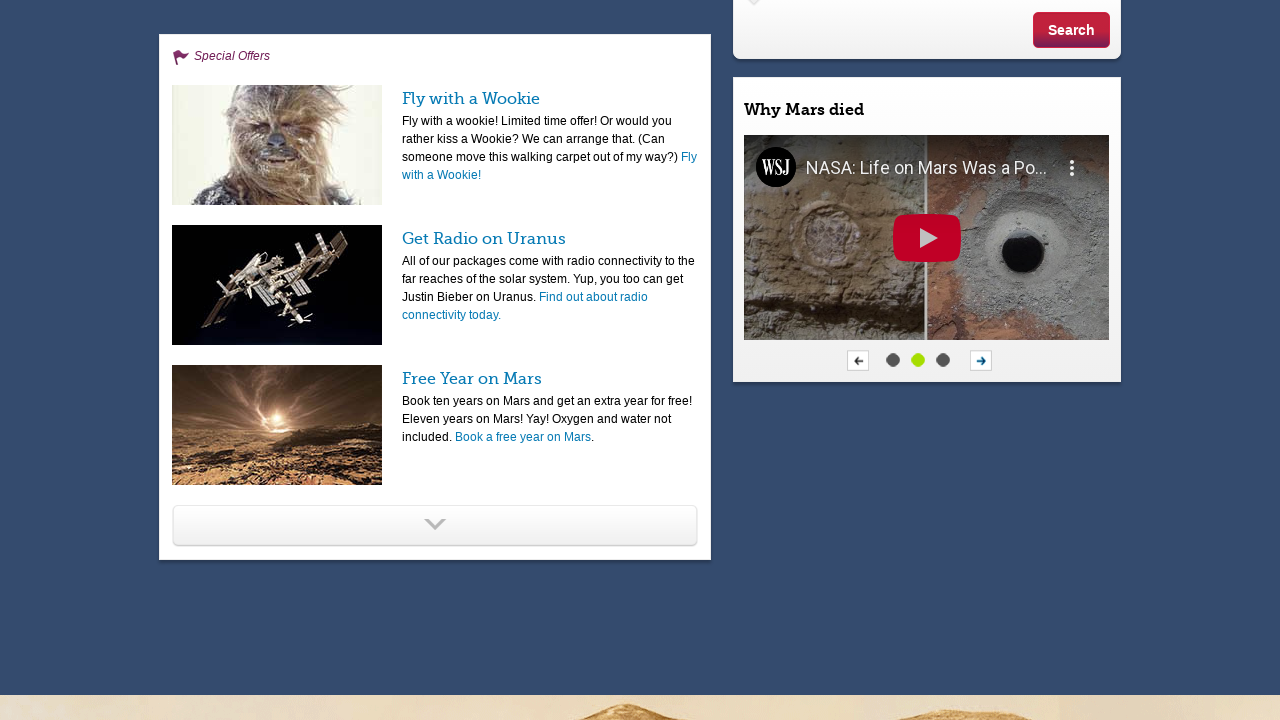

Waited 3 seconds for video transition to complete
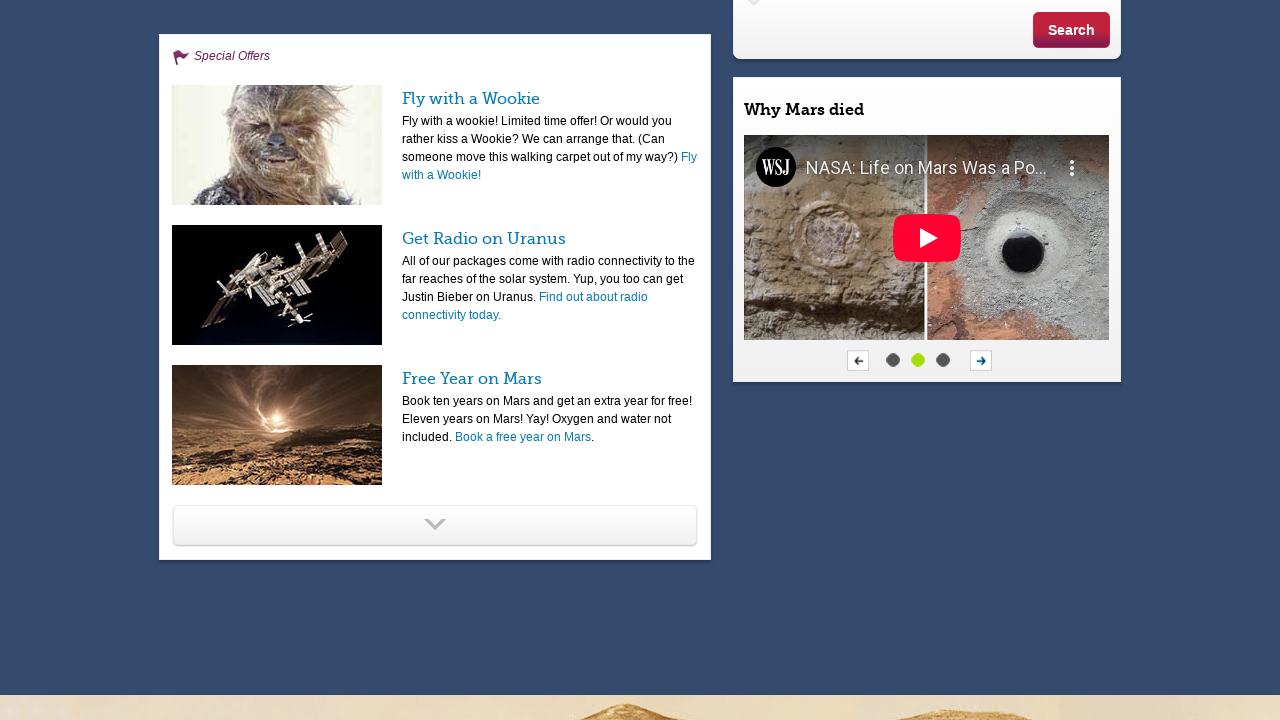

Retrieved new video header text after navigation 1
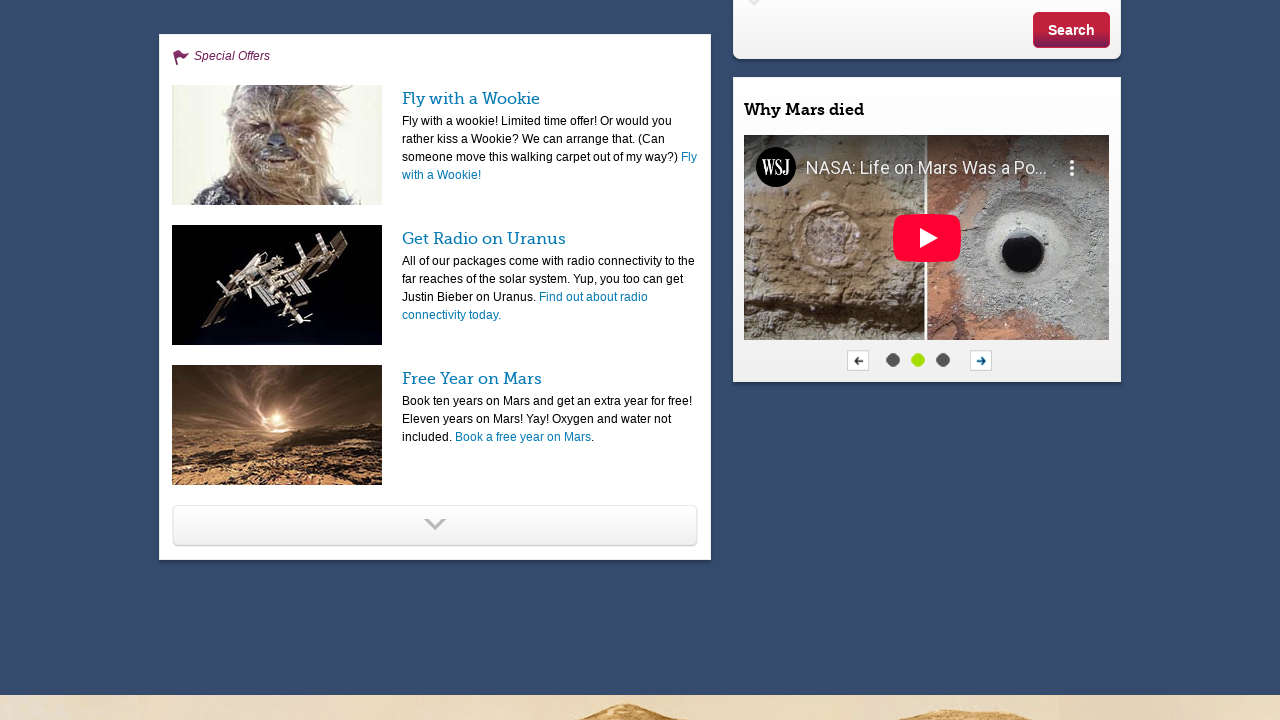

Verified that video header changed from previous text after navigation 1
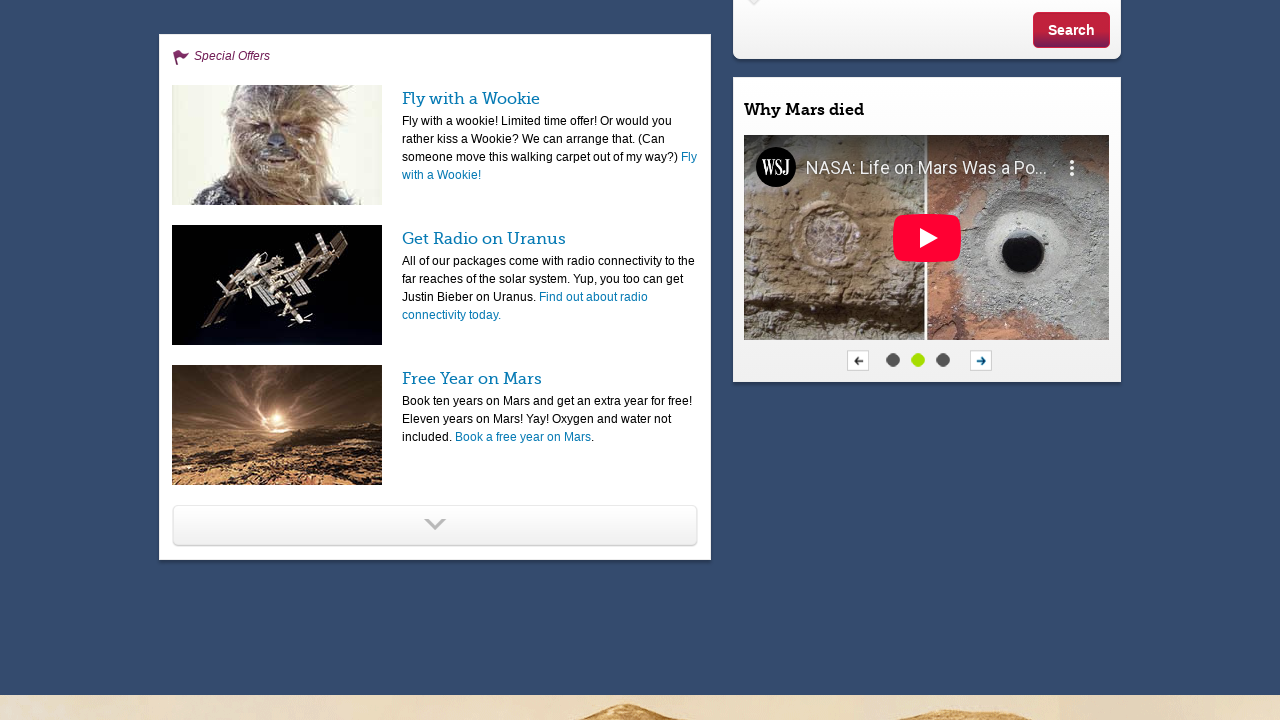

Retrieved current video header text before navigation 2
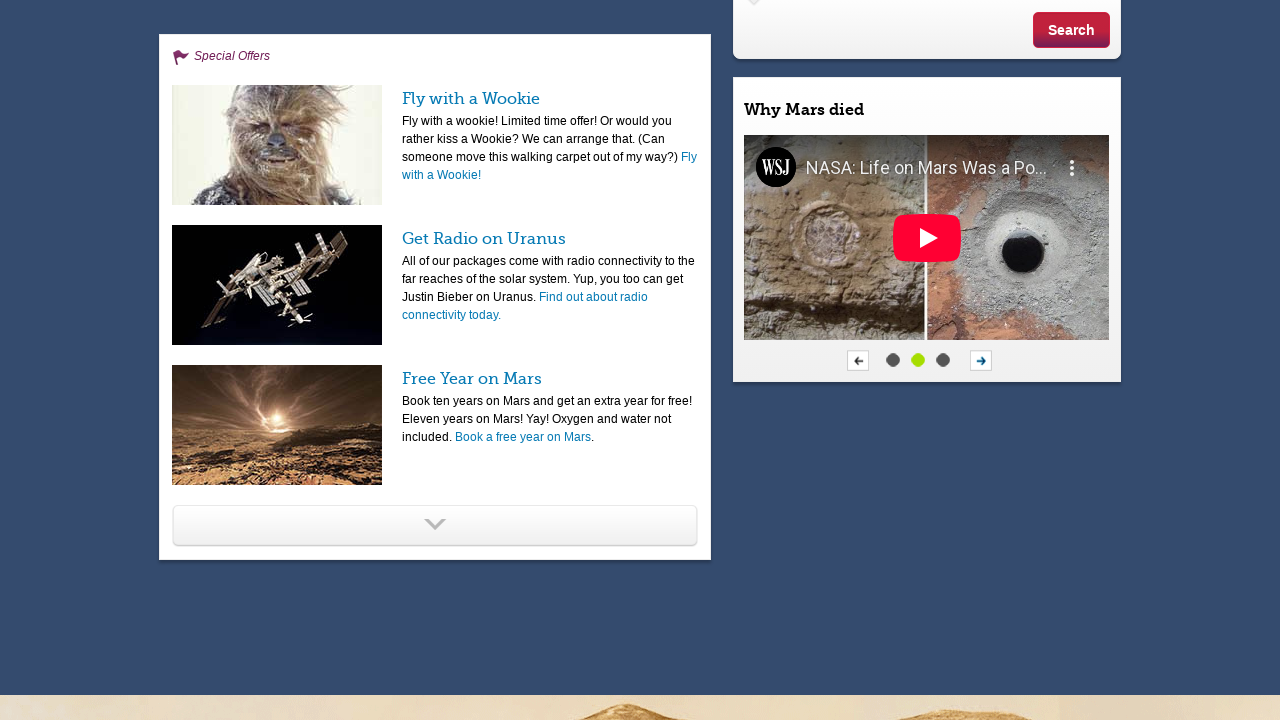

Clicked next video button to navigate to video 3 at (981, 360) on xpath=//div[@class='vid-arrows nextvid']/i
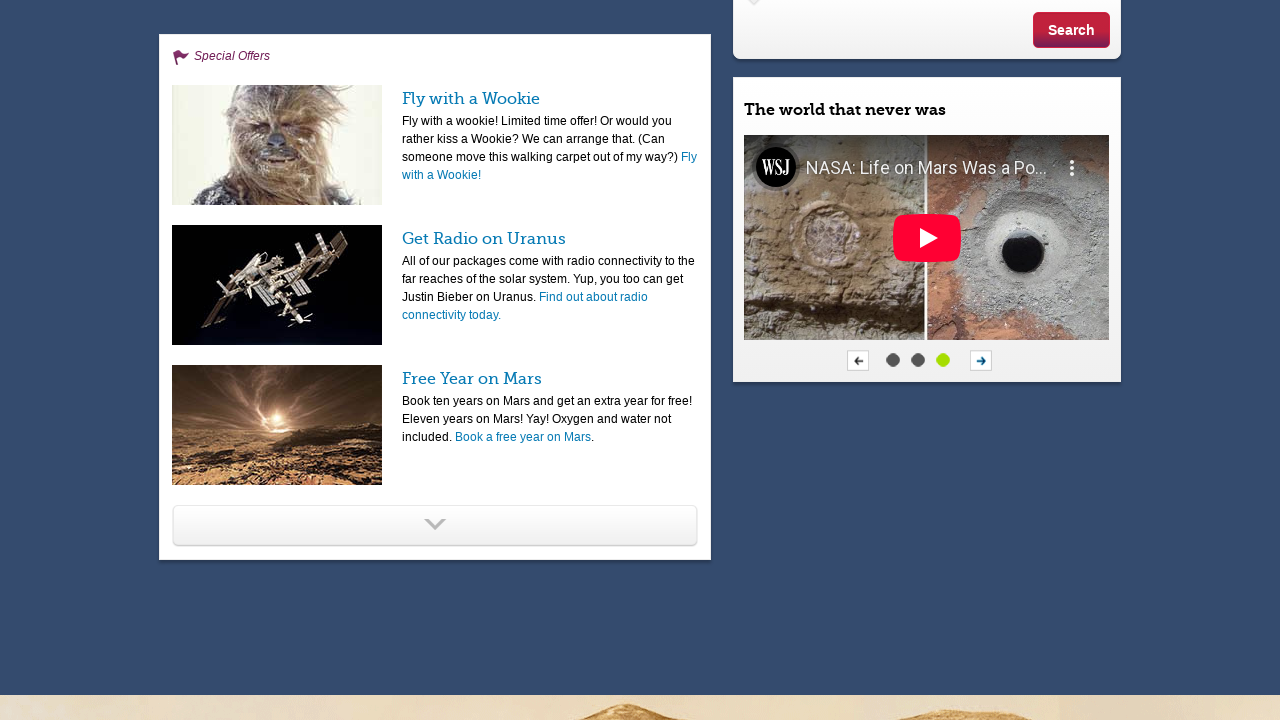

Waited 3 seconds for video transition to complete
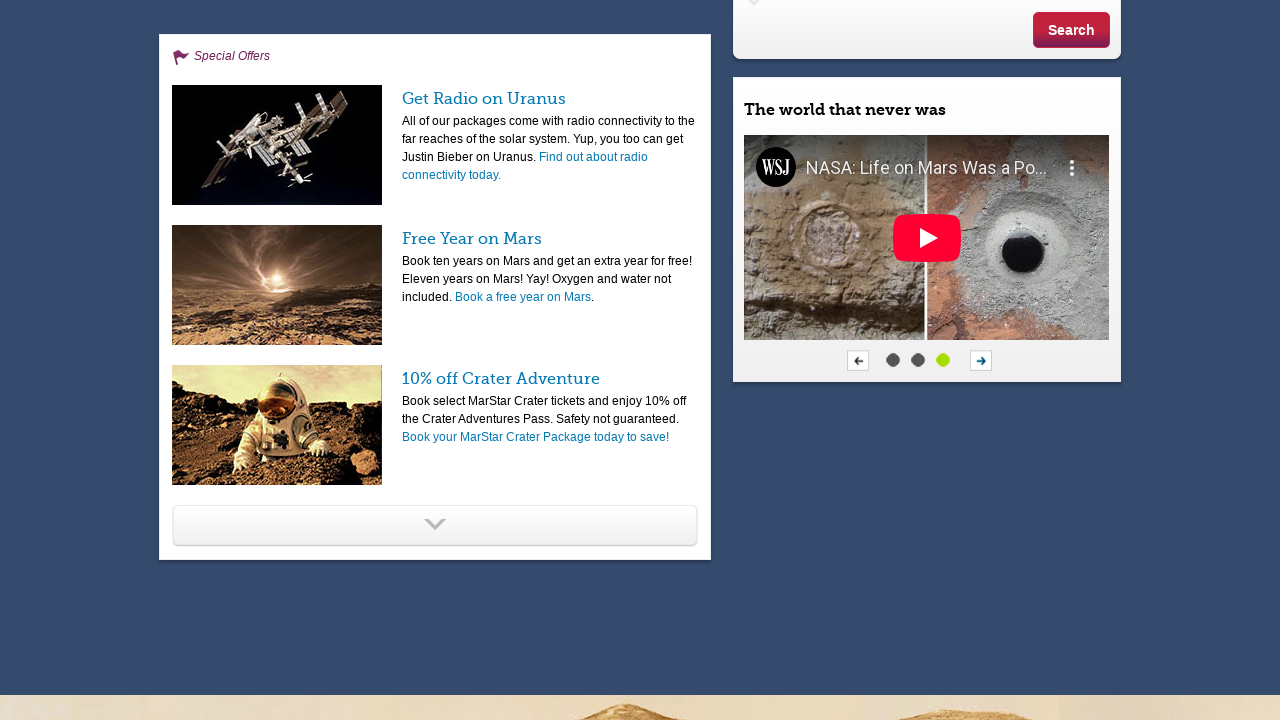

Retrieved new video header text after navigation 2
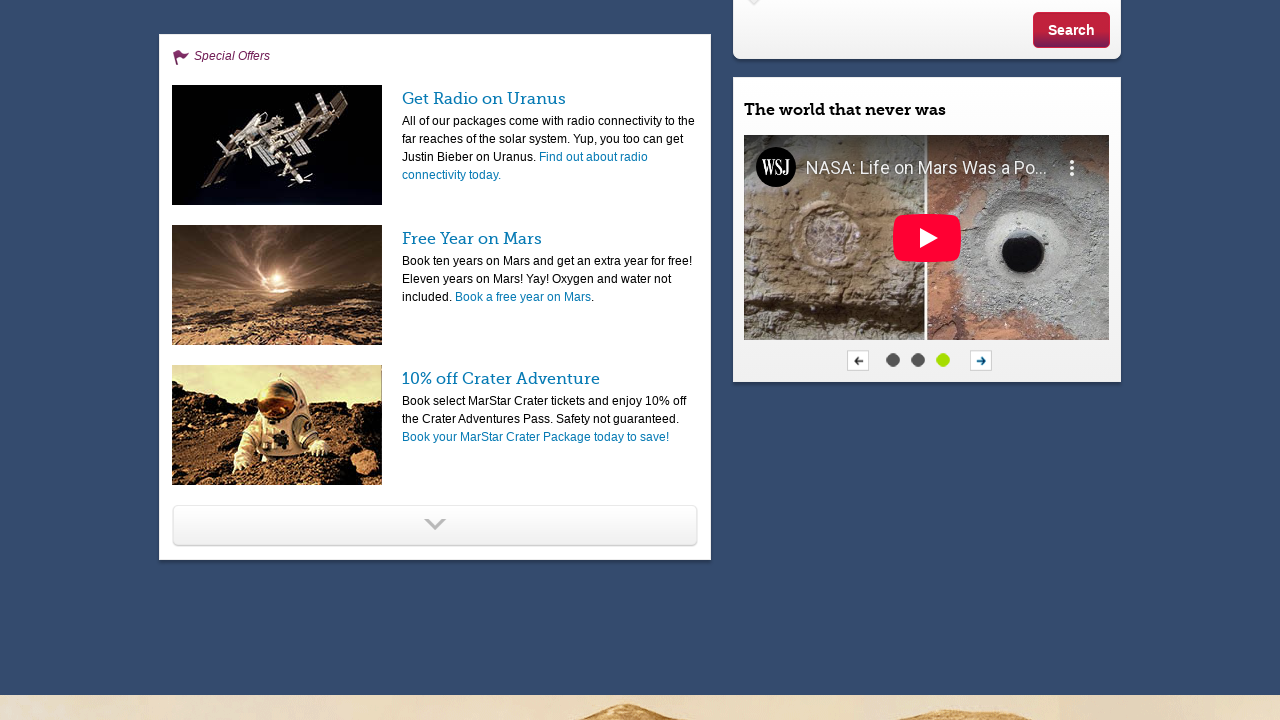

Verified that video header changed from previous text after navigation 2
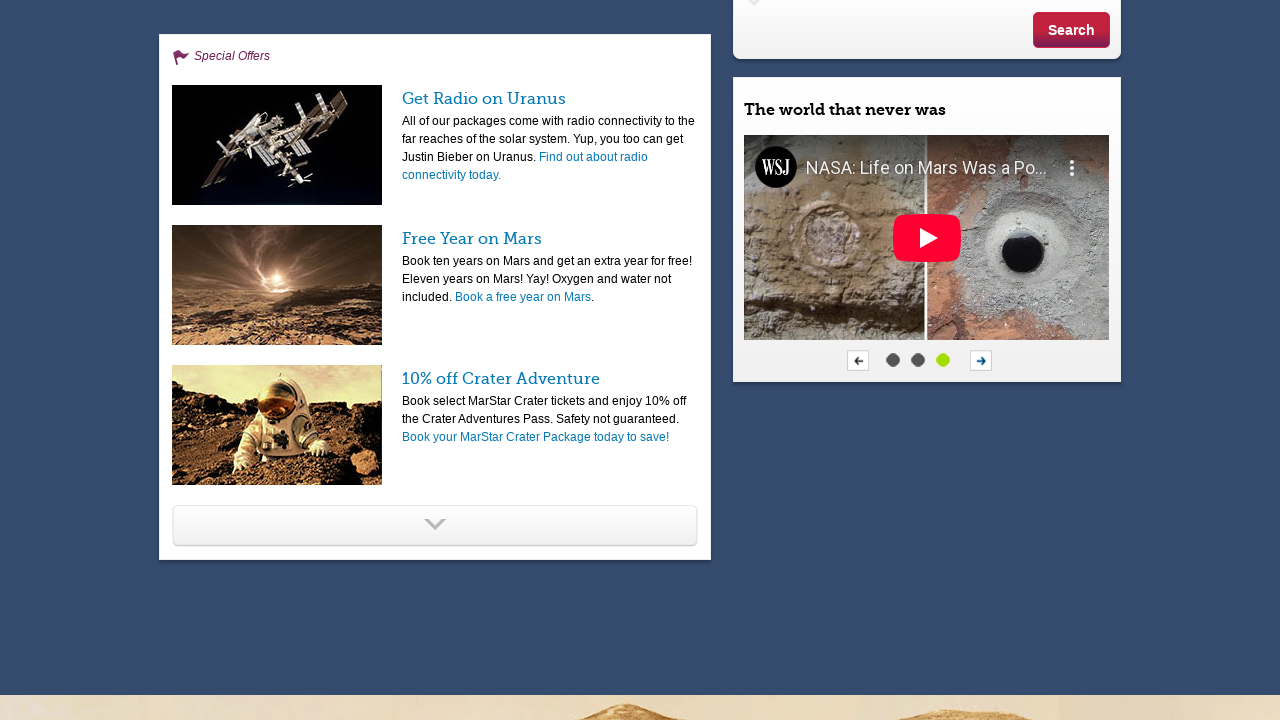

Retrieved current video header text before navigation 3
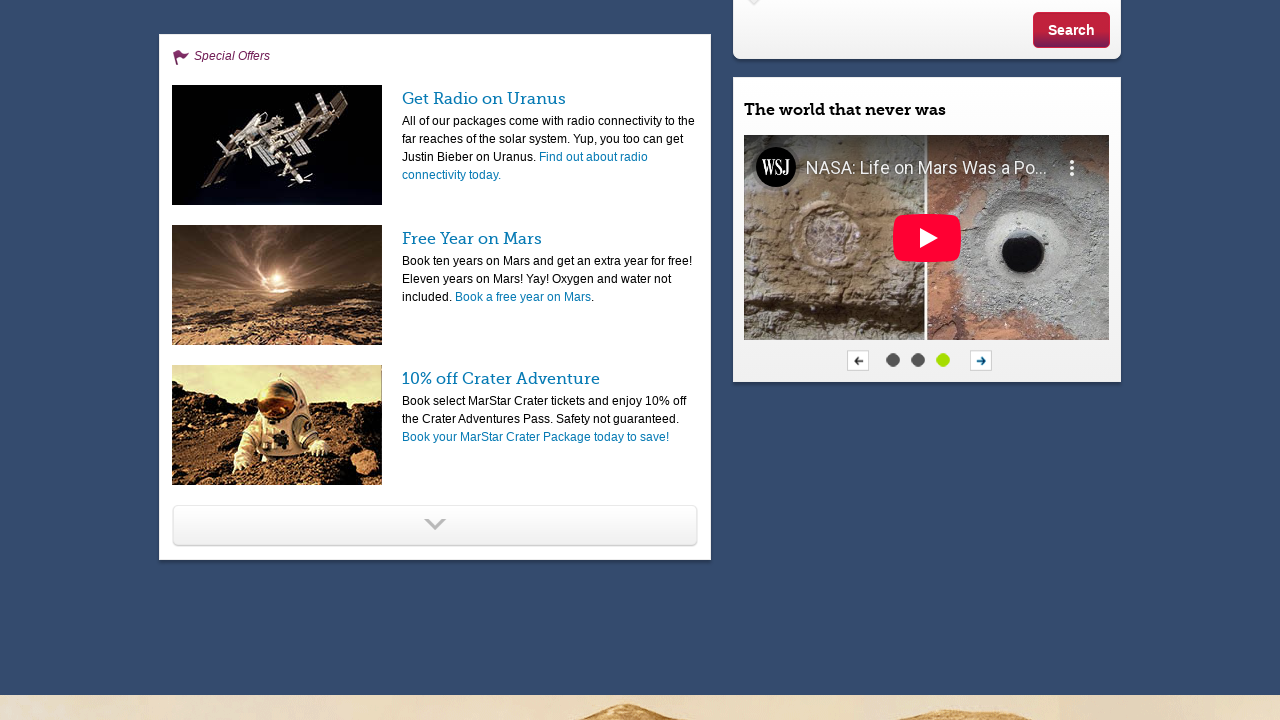

Clicked next video button to navigate to video 4 at (981, 360) on xpath=//div[@class='vid-arrows nextvid']/i
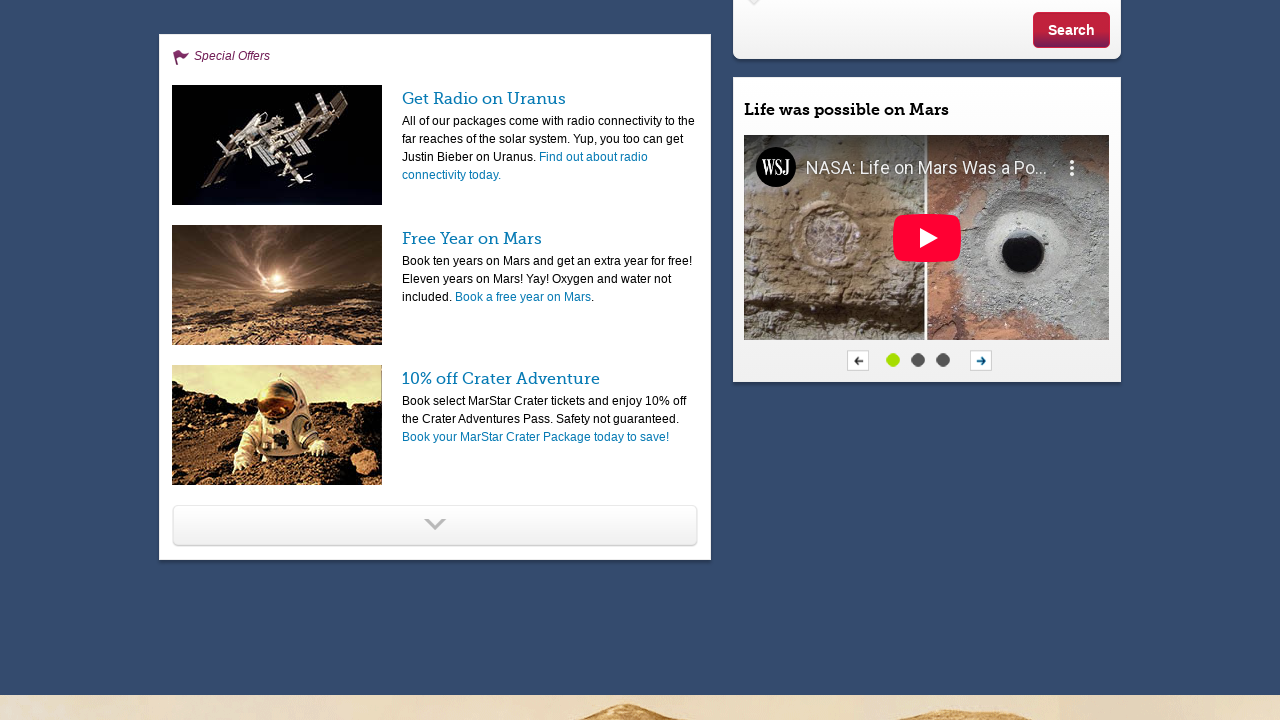

Waited 3 seconds for video transition to complete
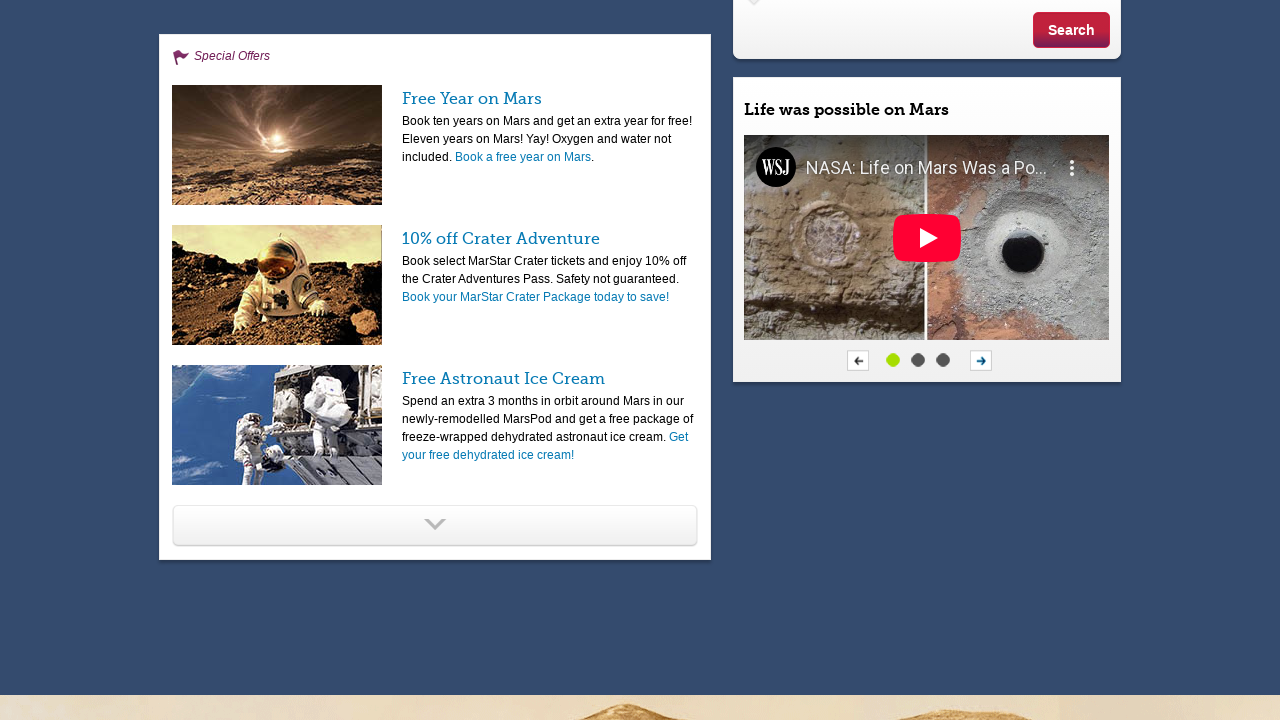

Retrieved new video header text after navigation 3
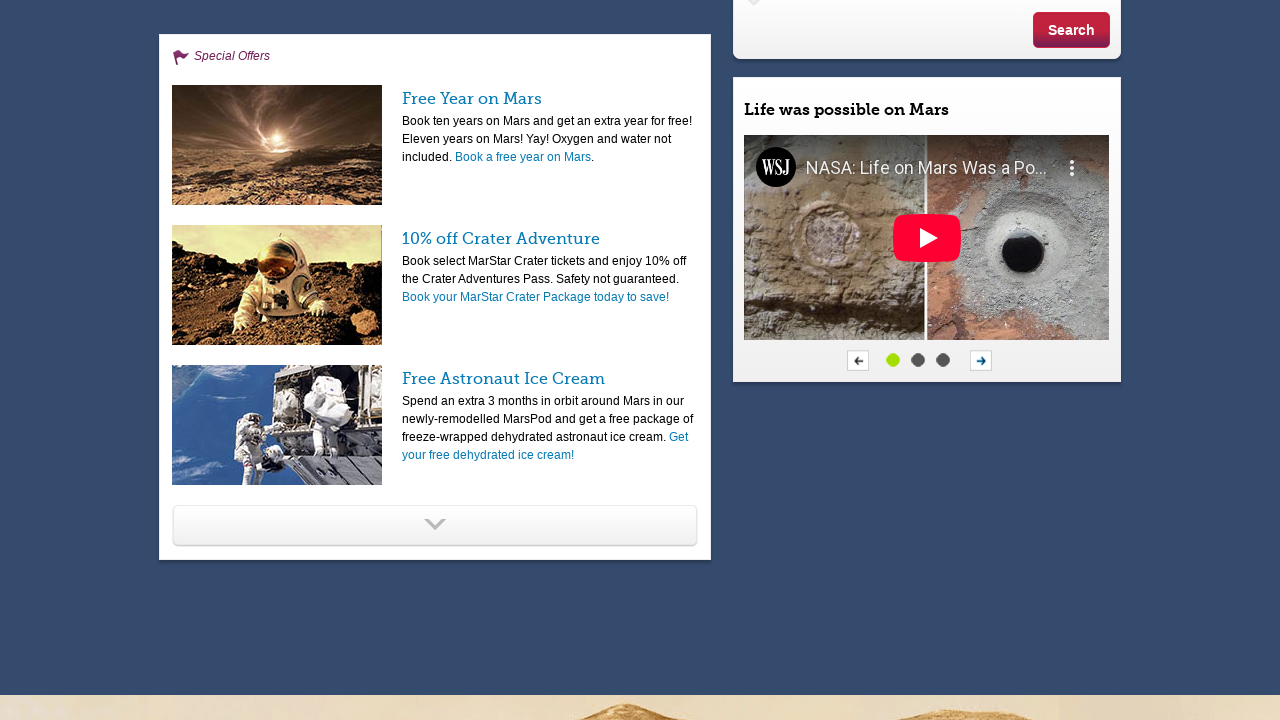

Verified that video header changed from previous text after navigation 3
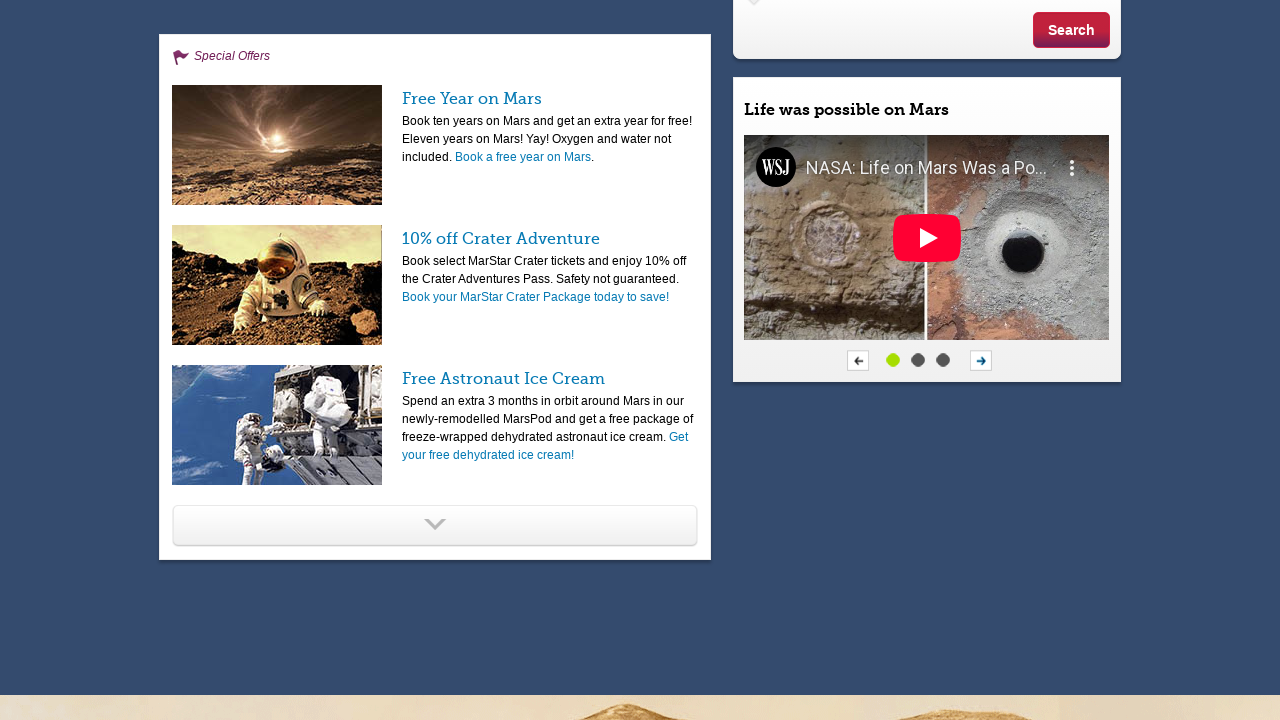

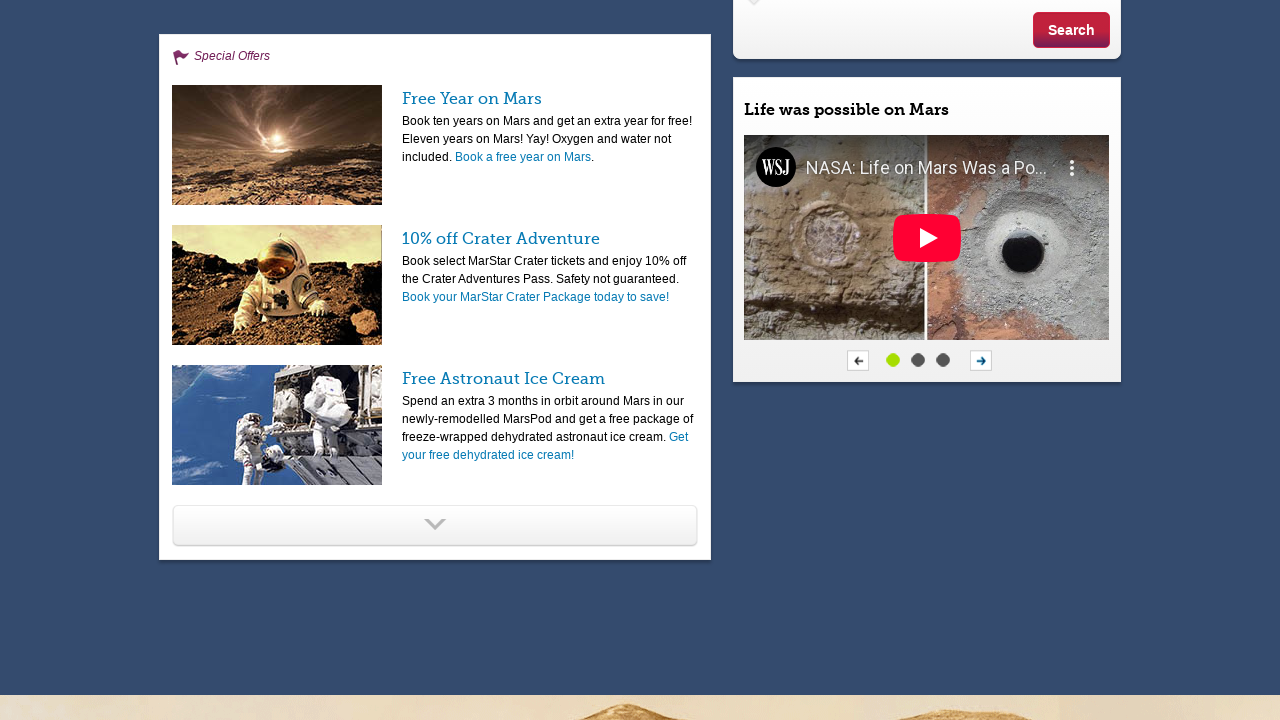